Navigates through multiple e-commerce websites to verify that each site's title contains the store name

Starting URL: https://luluandgeorgia.com

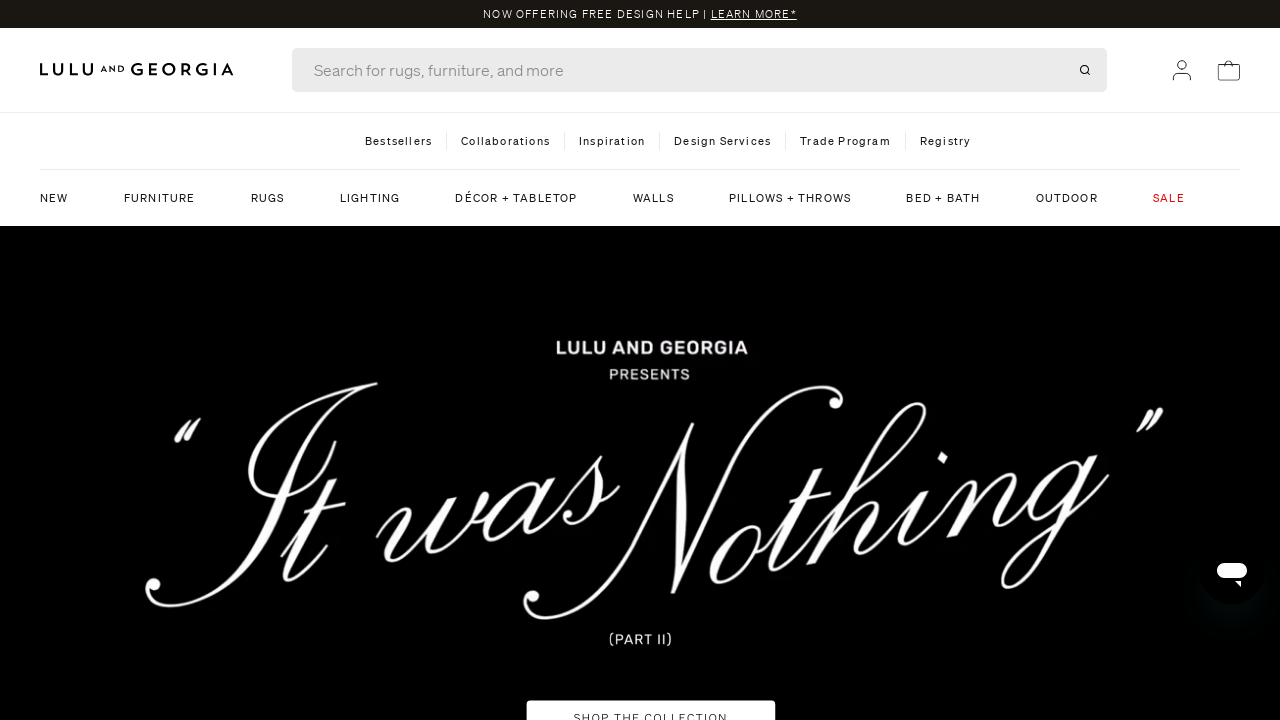

Navigated to https://wayfair.com
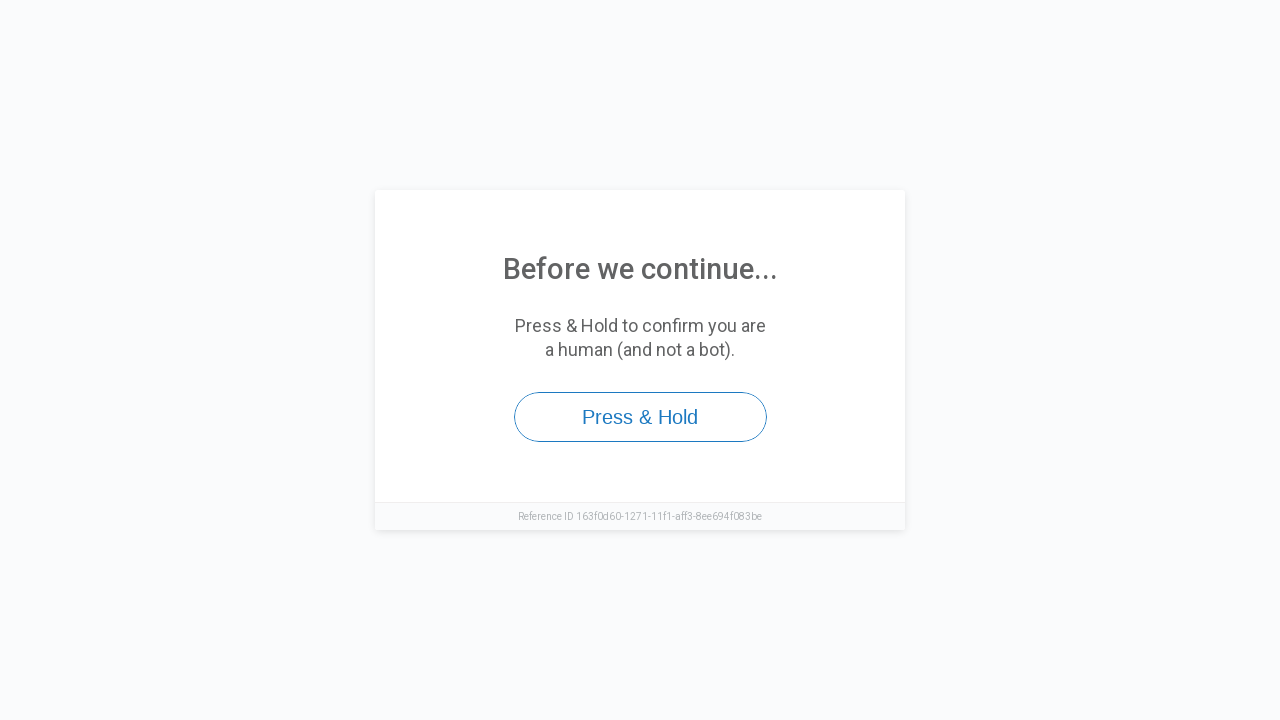

Page loaded and DOM content initialized
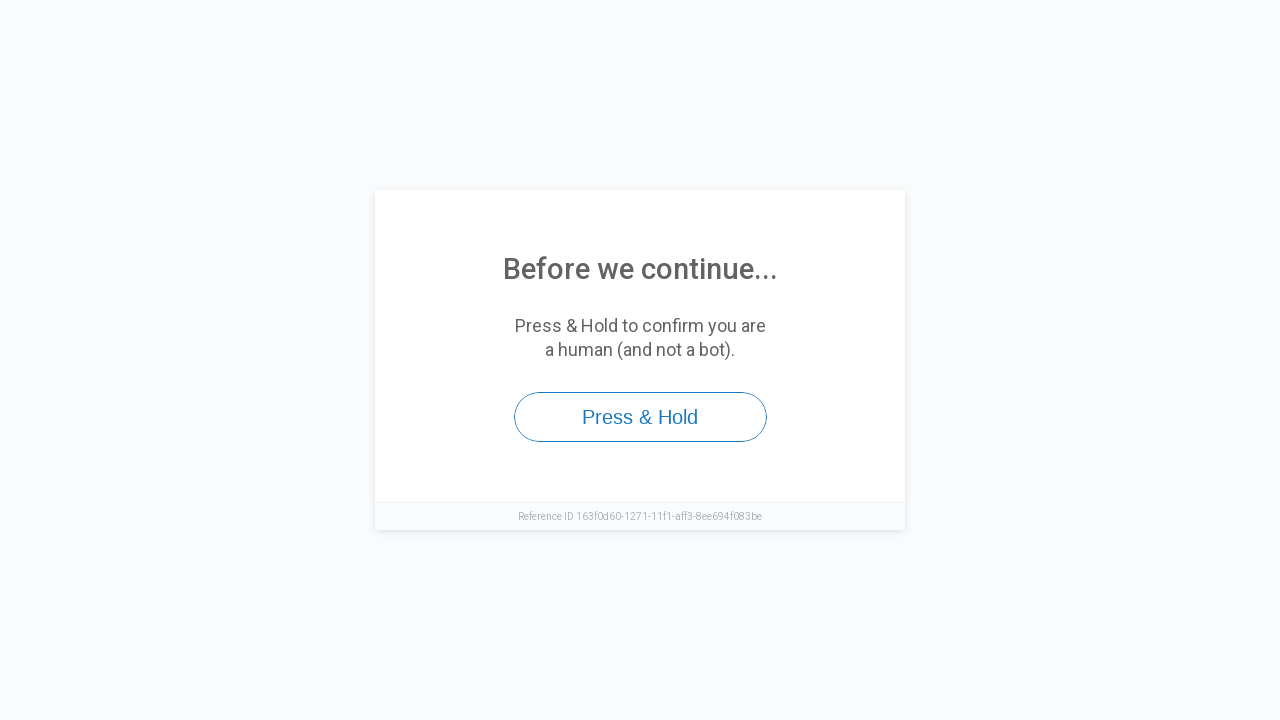

Retrieved page title: Access to this page has been denied
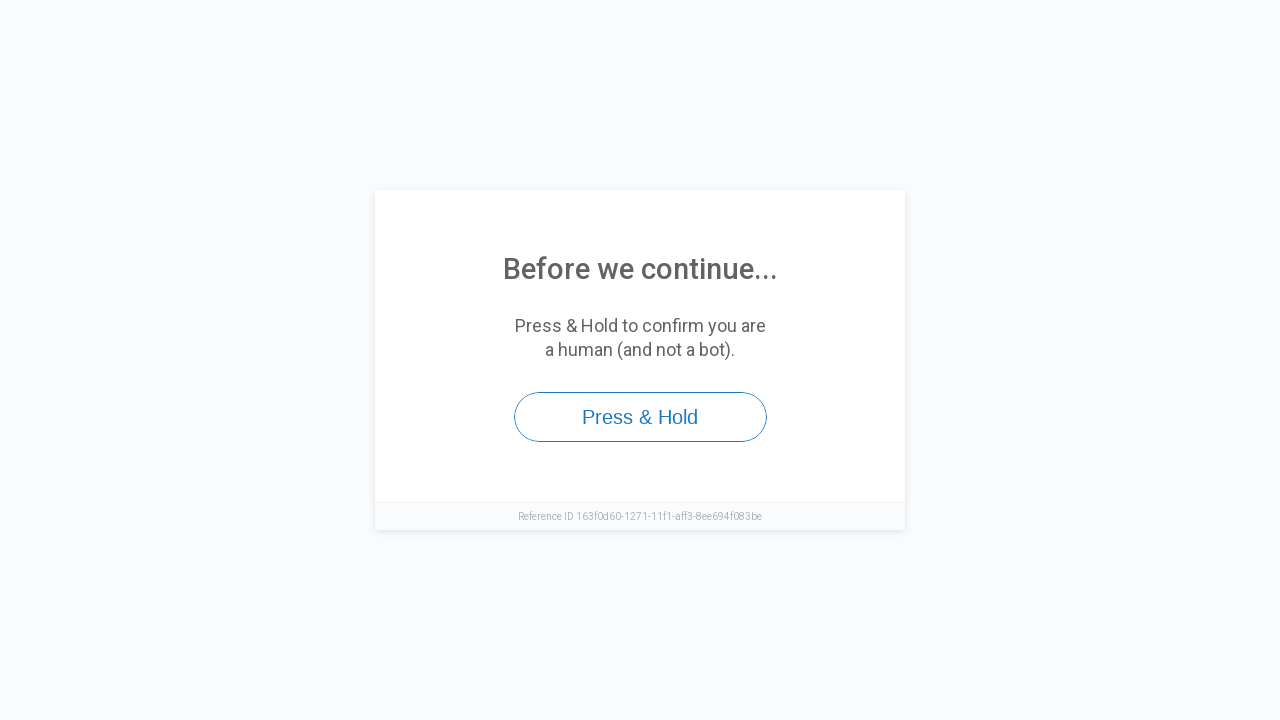

Title verification FAILED for https://wayfair.com - store name 'wayfair' not found in normalized title 'accesstothispagehasbeendenied'
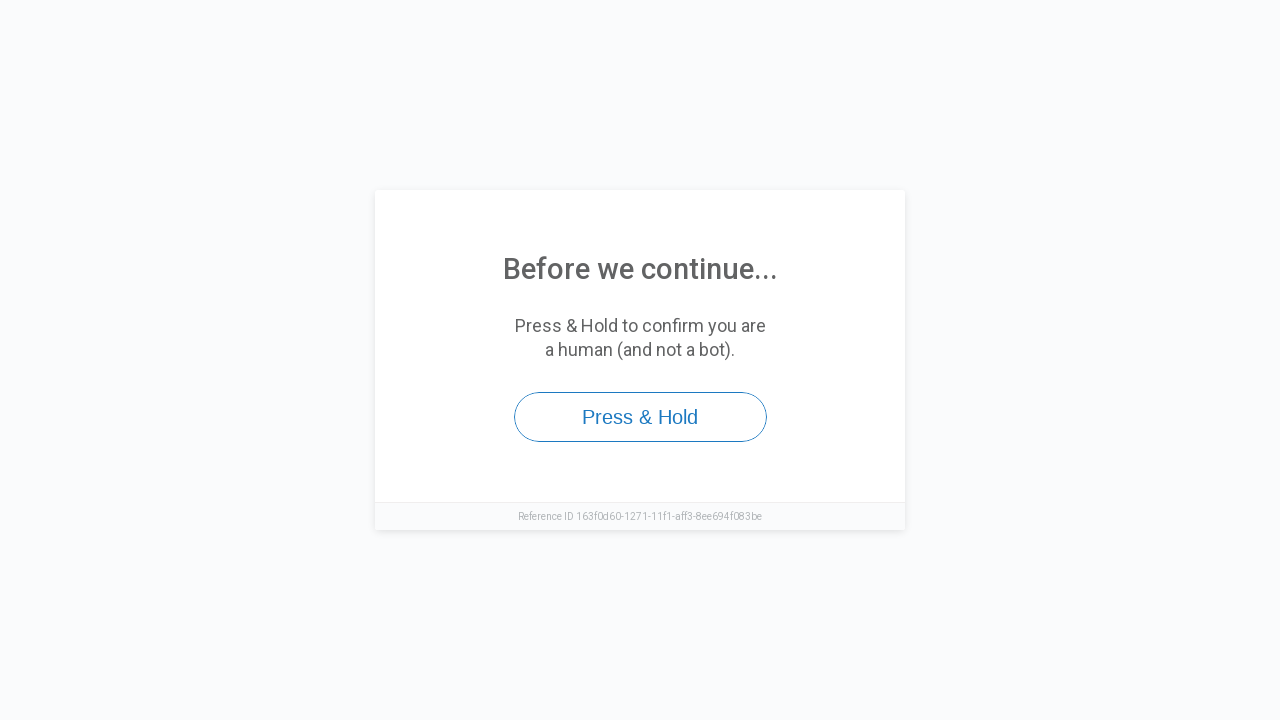

Navigated to https://walmart.com
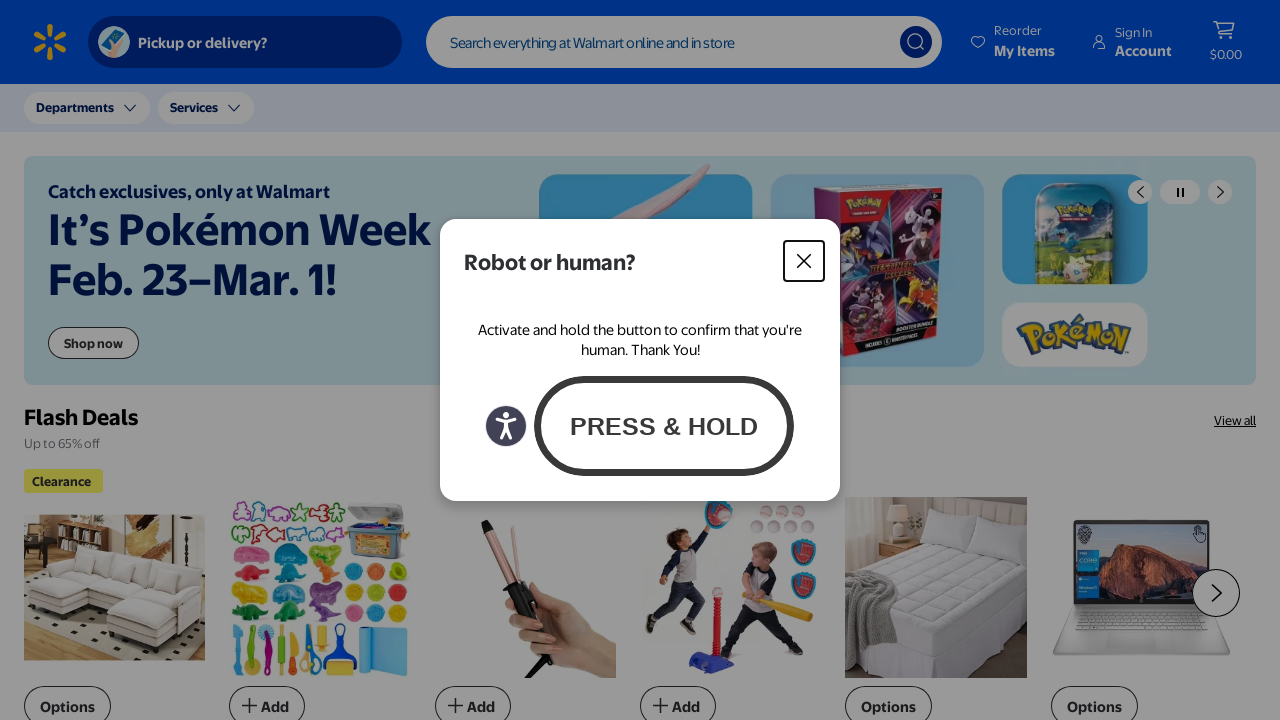

Page loaded and DOM content initialized
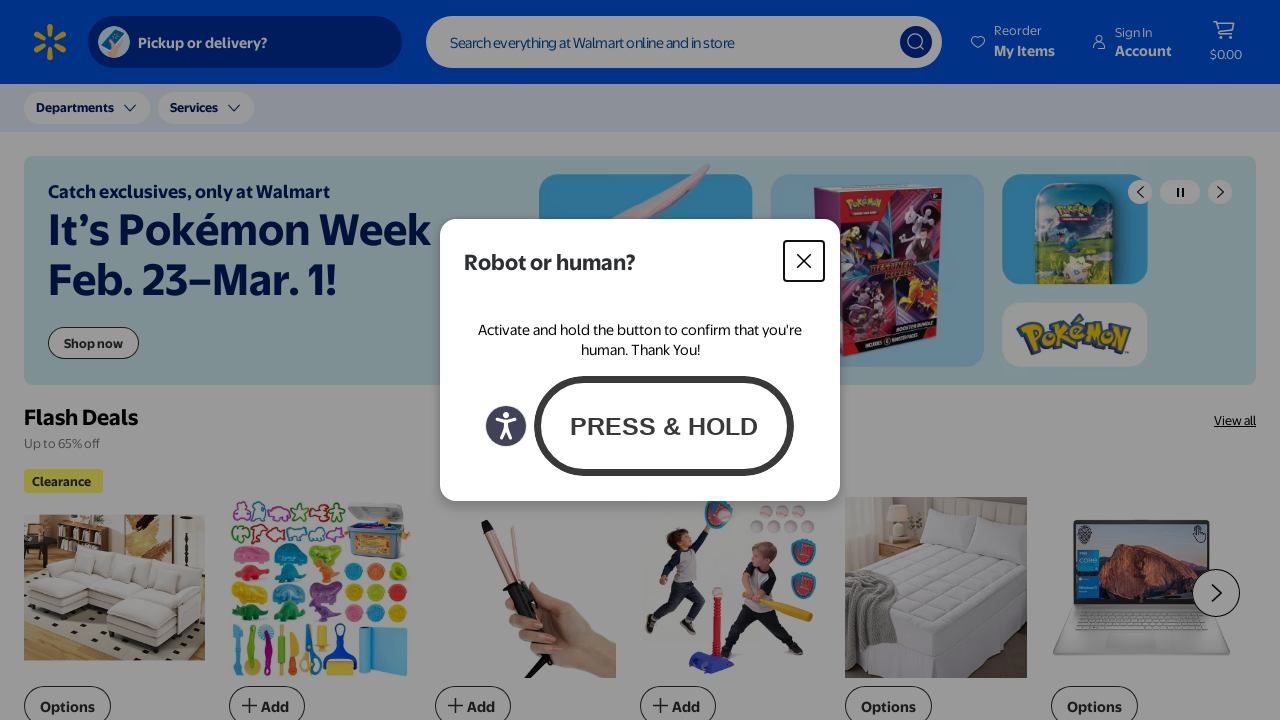

Retrieved page title: Walmart | Save Money. Live better.
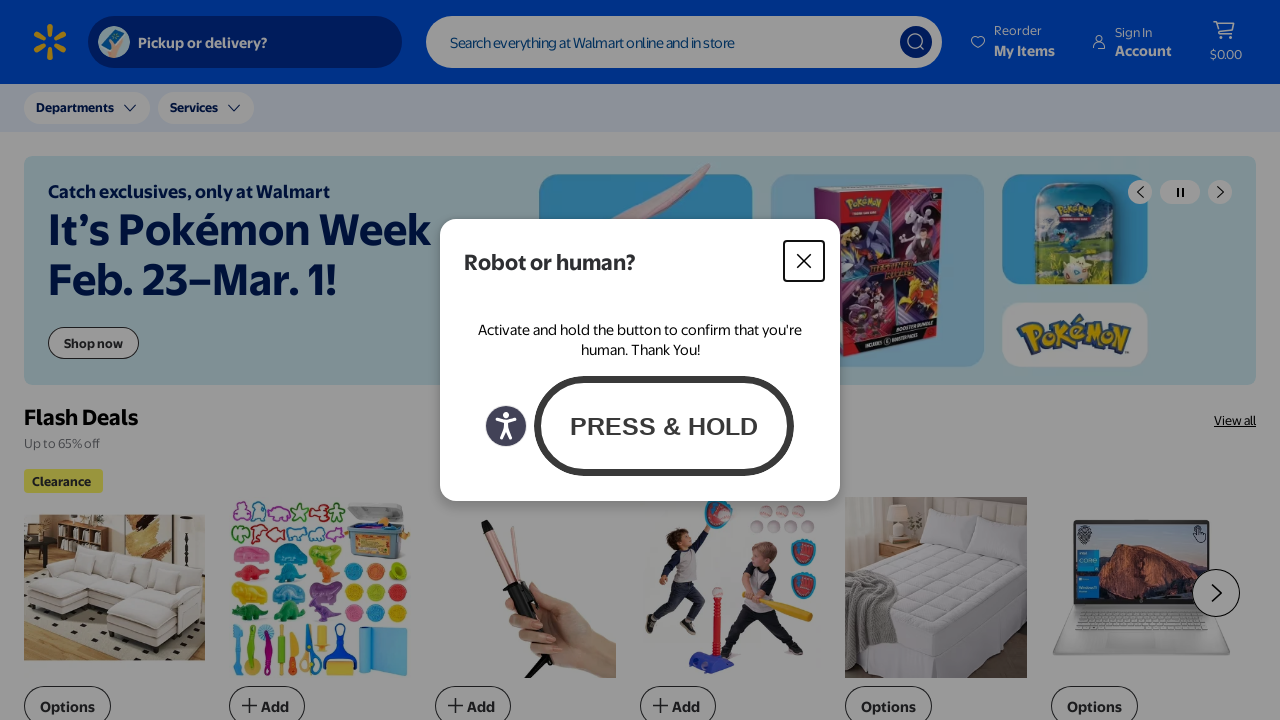

Title verification PASSED for https://walmart.com - store name 'walmart' found in normalized title
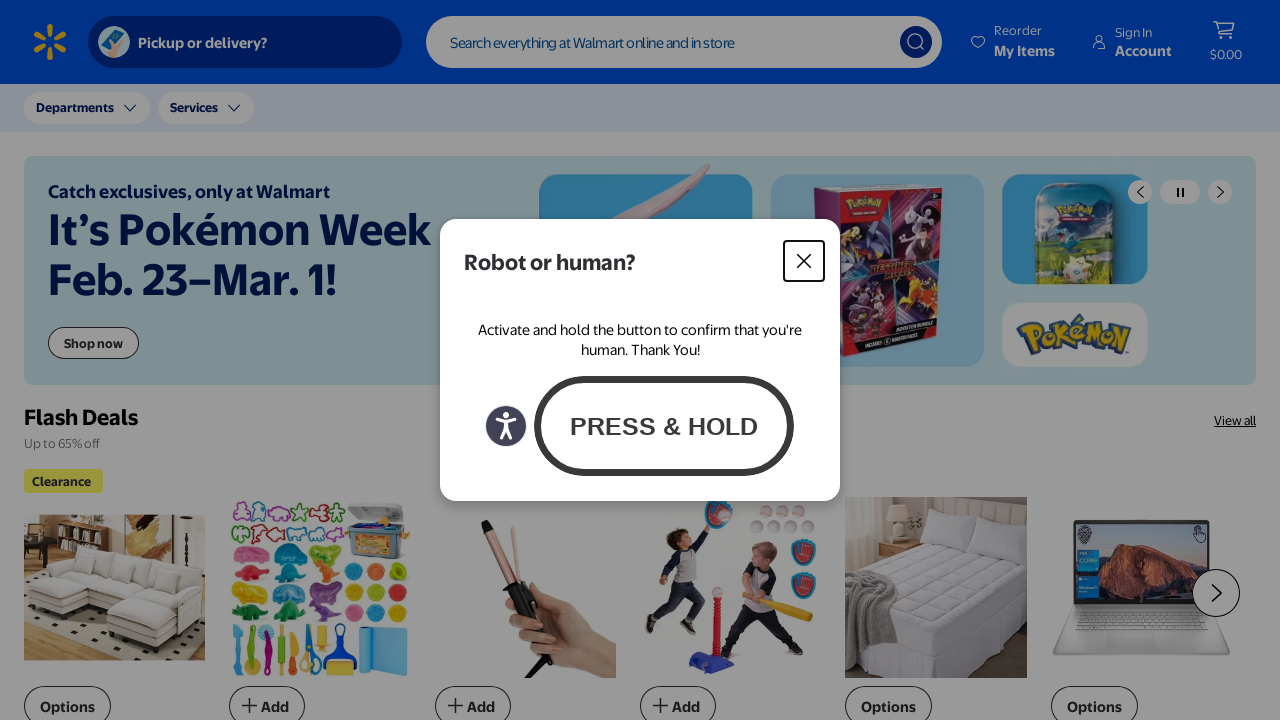

Navigated to https://westelm.com
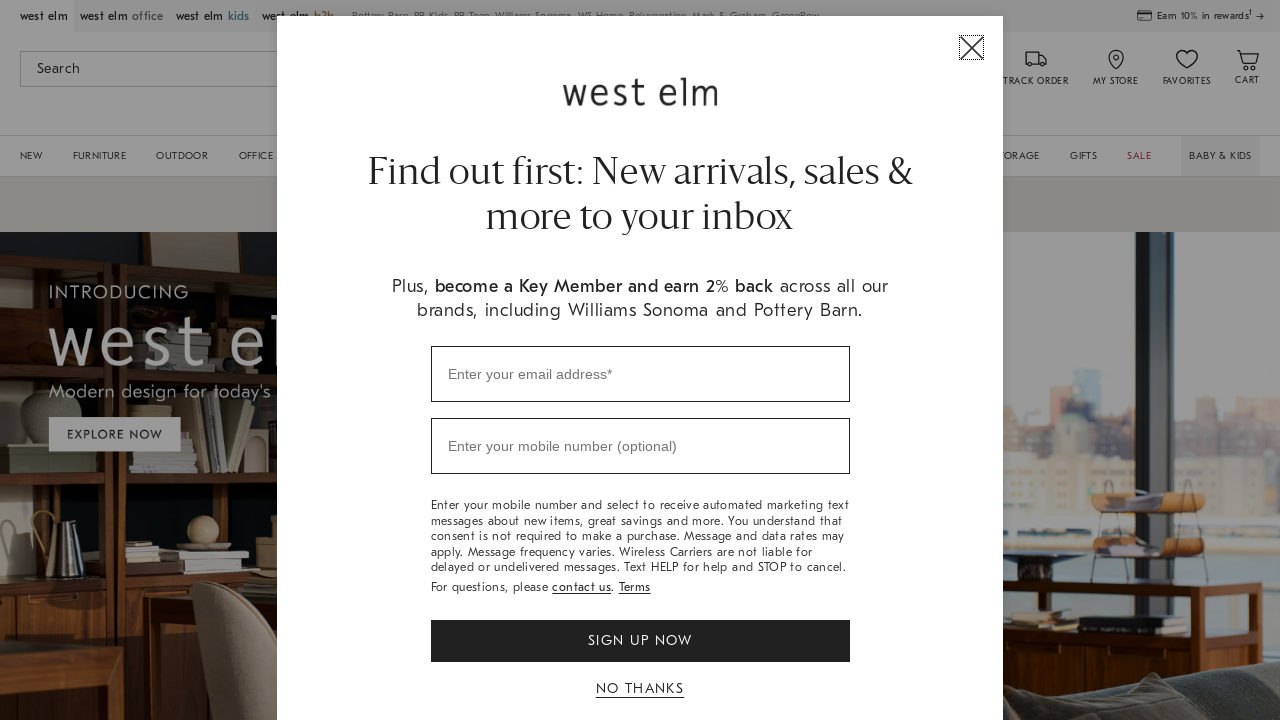

Page loaded and DOM content initialized
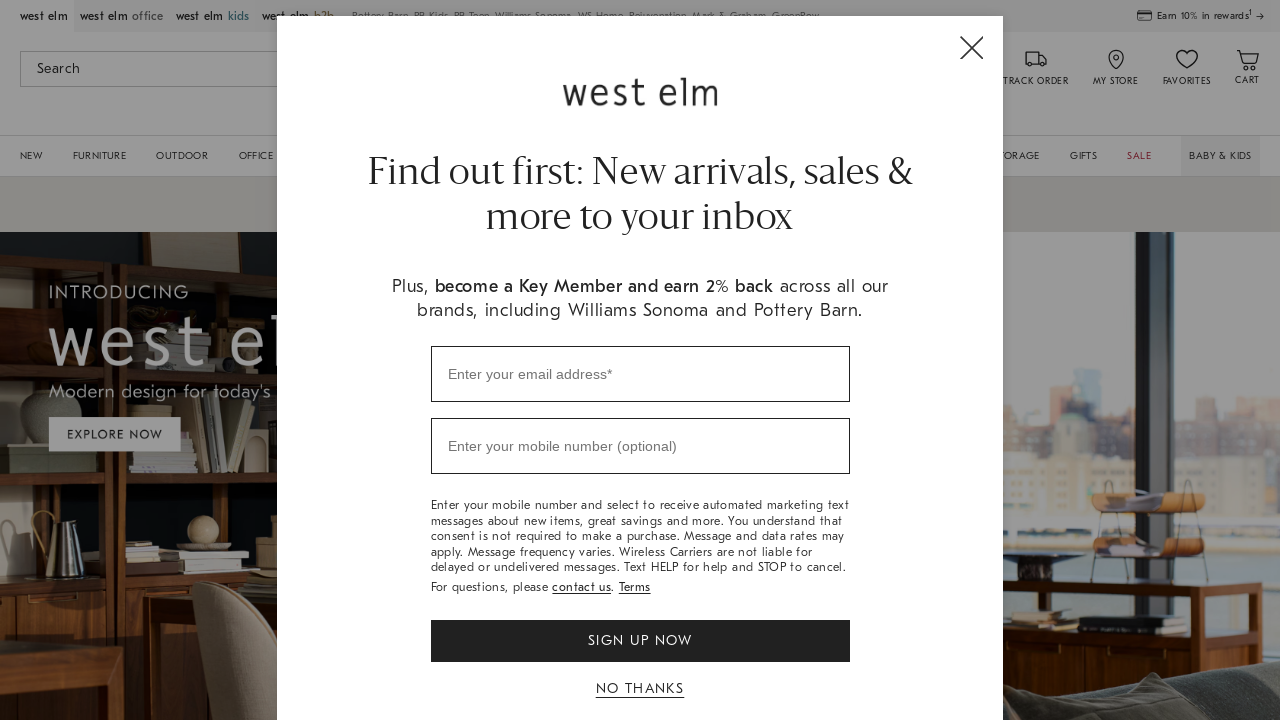

Retrieved page title: West Elm: Modern Furniture, Home Decor, Lighting & More
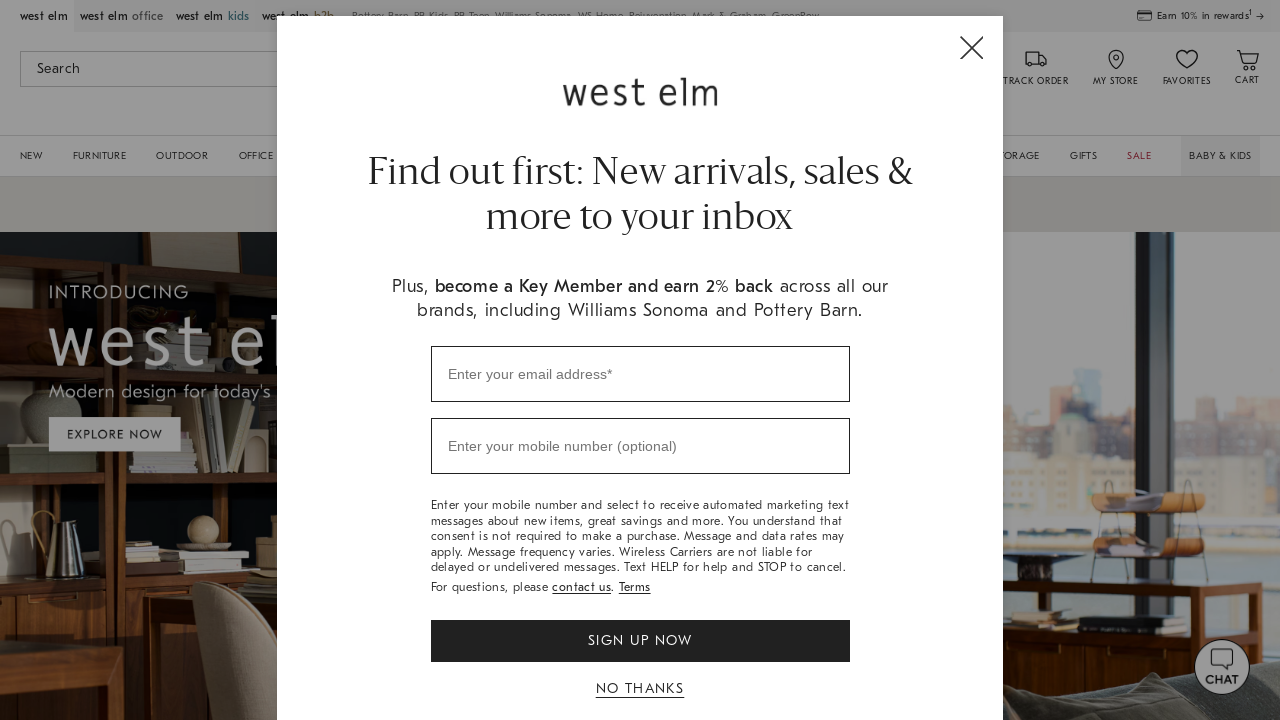

Title verification PASSED for https://westelm.com - store name 'westelm' found in normalized title
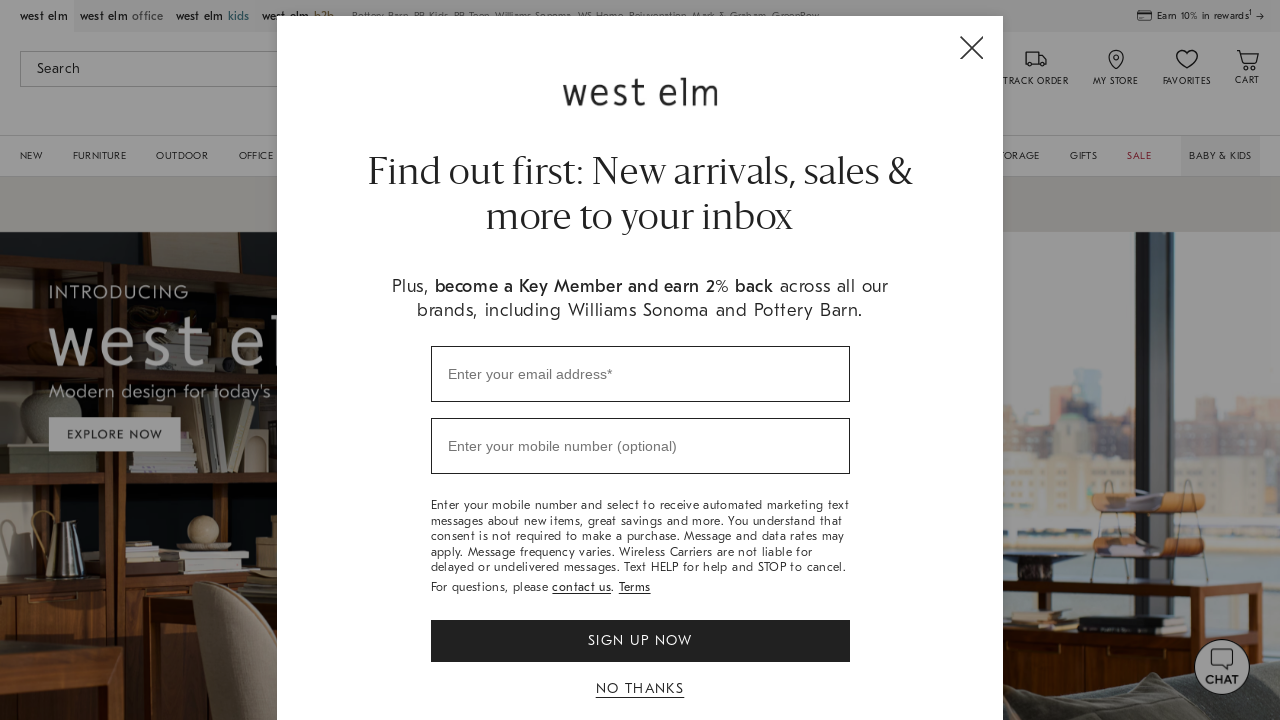

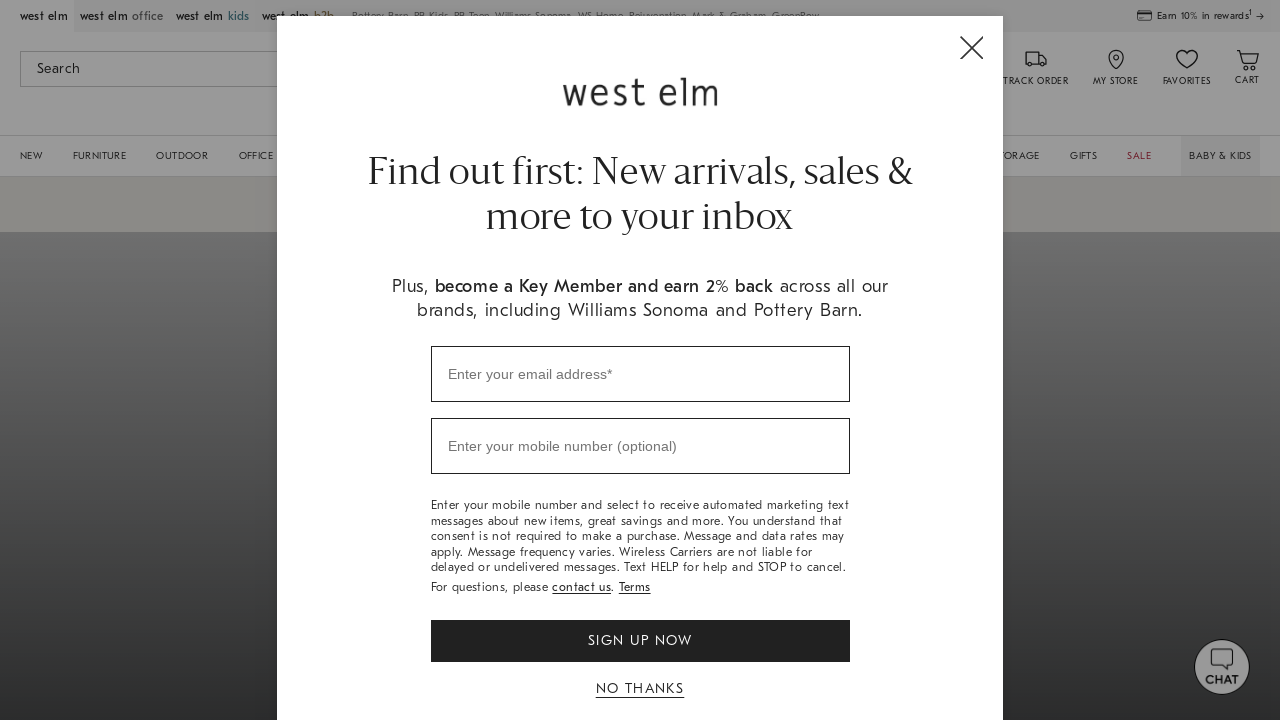